Tests adding and removing dynamic elements on a page by clicking Add Element button twice, verifying two elements were added, then deleting one and verifying one remains

Starting URL: http://the-internet.herokuapp.com/add_remove_elements/

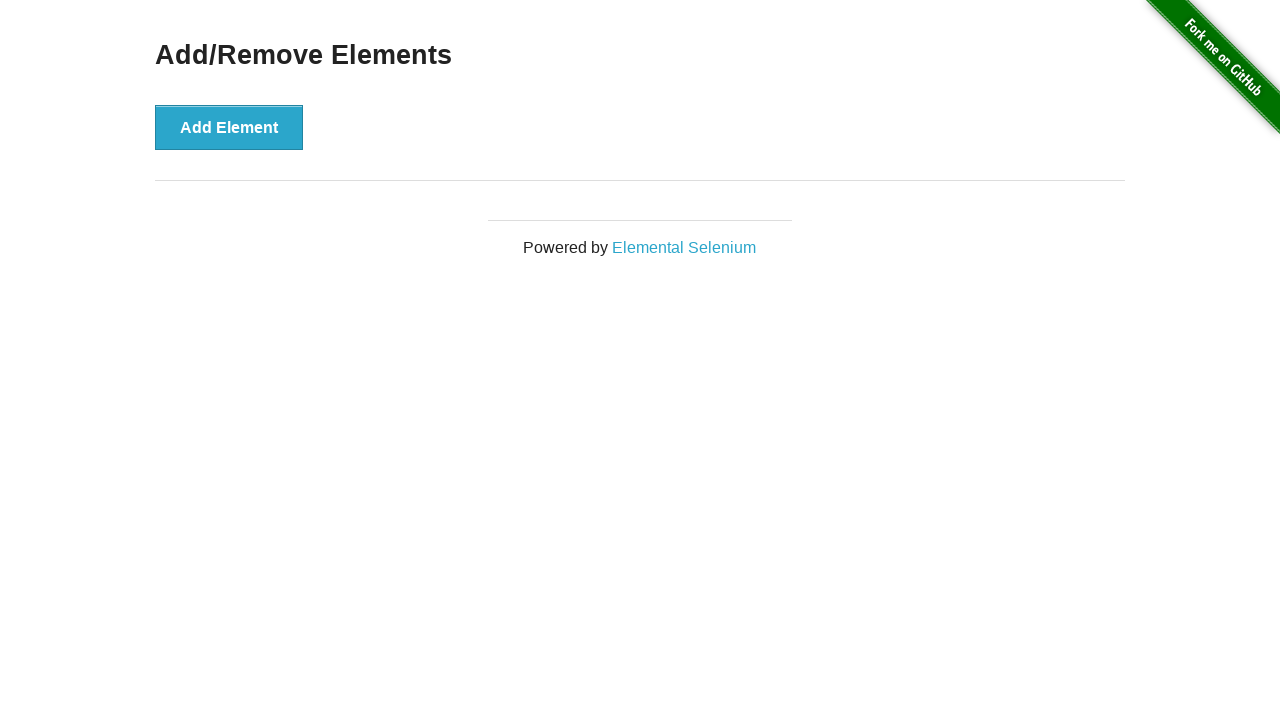

Clicked Add Element button first time at (229, 127) on xpath=//*[@onclick='addElement()']
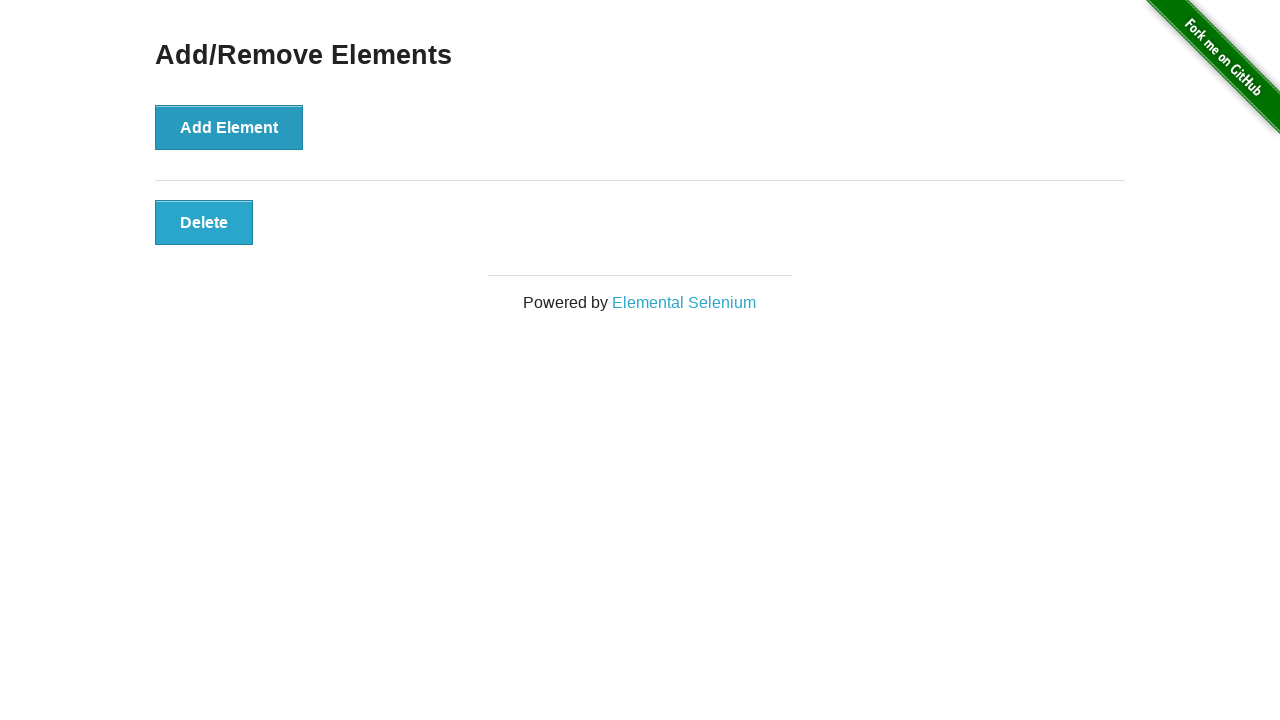

Clicked Add Element button second time at (229, 127) on xpath=//*[@onclick='addElement()']
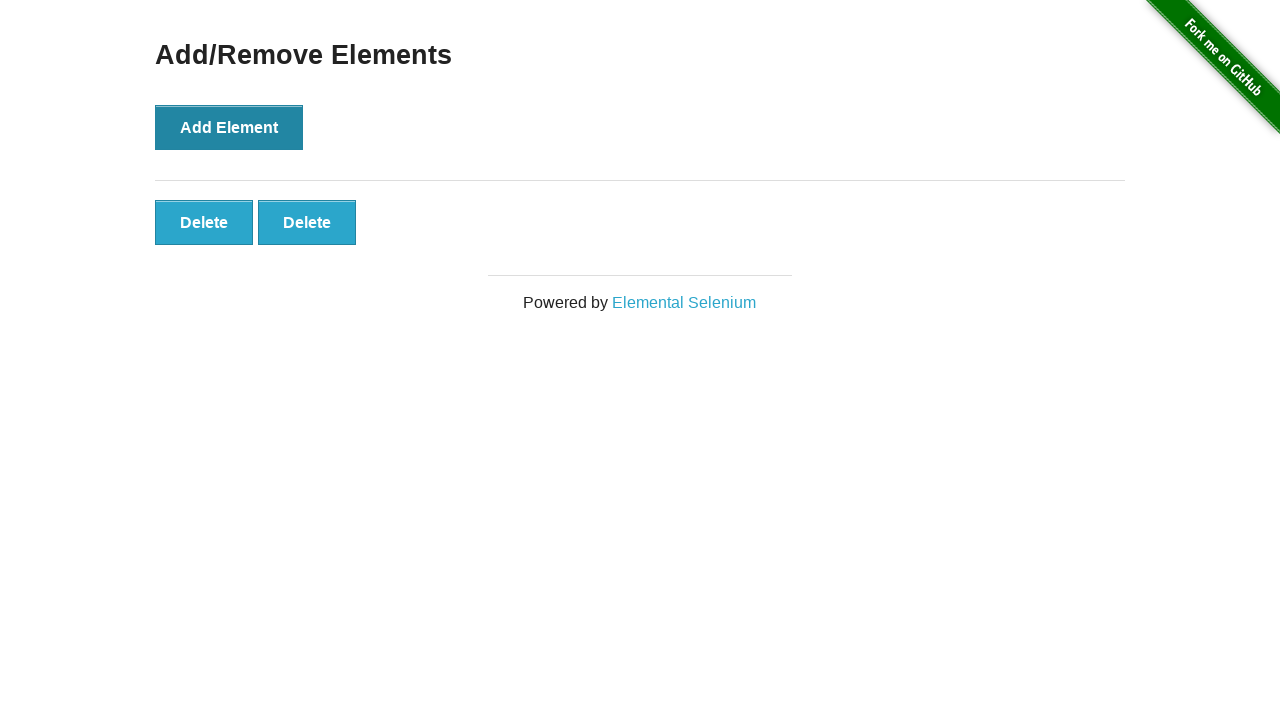

Retrieved all delete buttons from the page
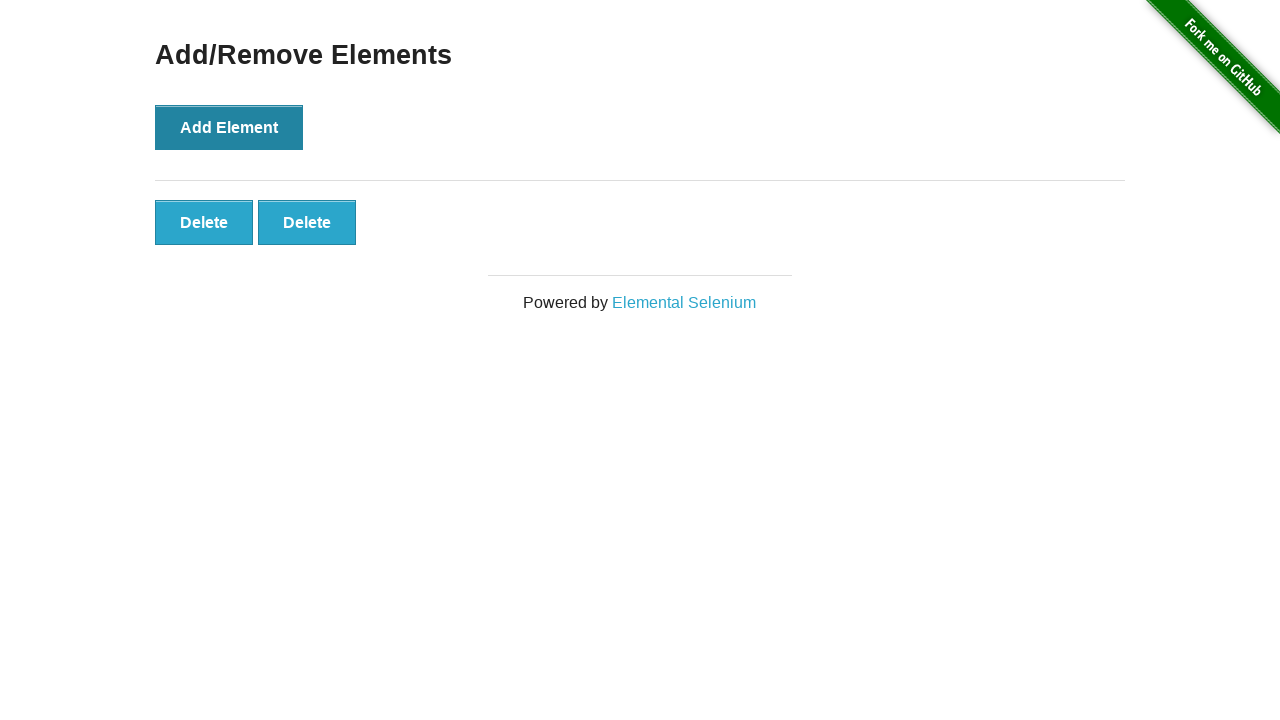

Verified that exactly 2 delete buttons are present
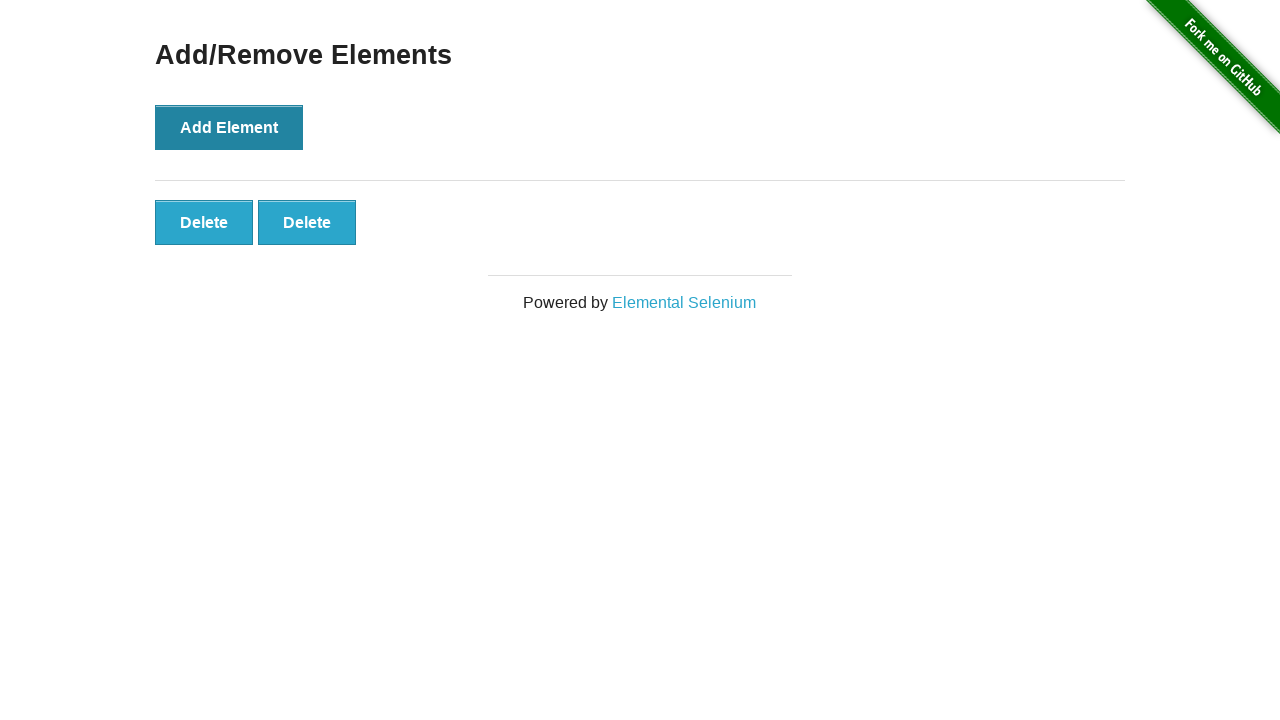

Clicked one delete button to remove an element at (204, 222) on xpath=//*[@onclick='deleteElement()']
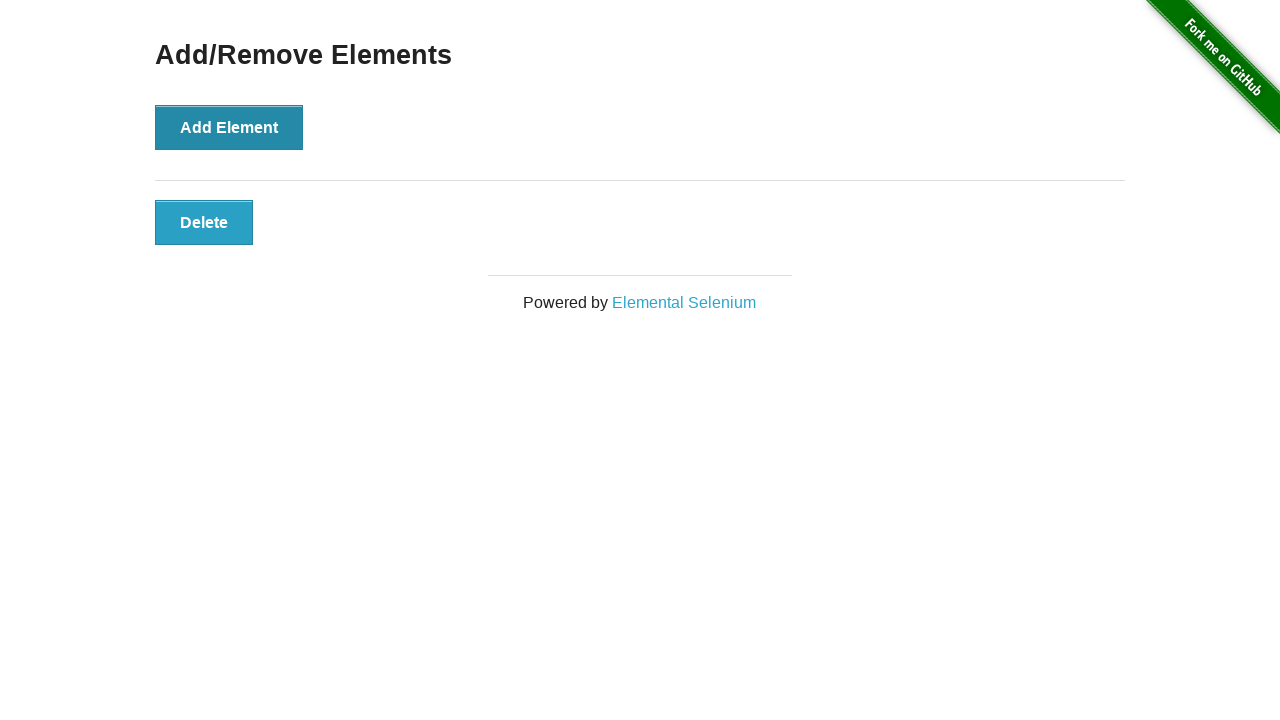

Retrieved all remaining delete buttons from the page
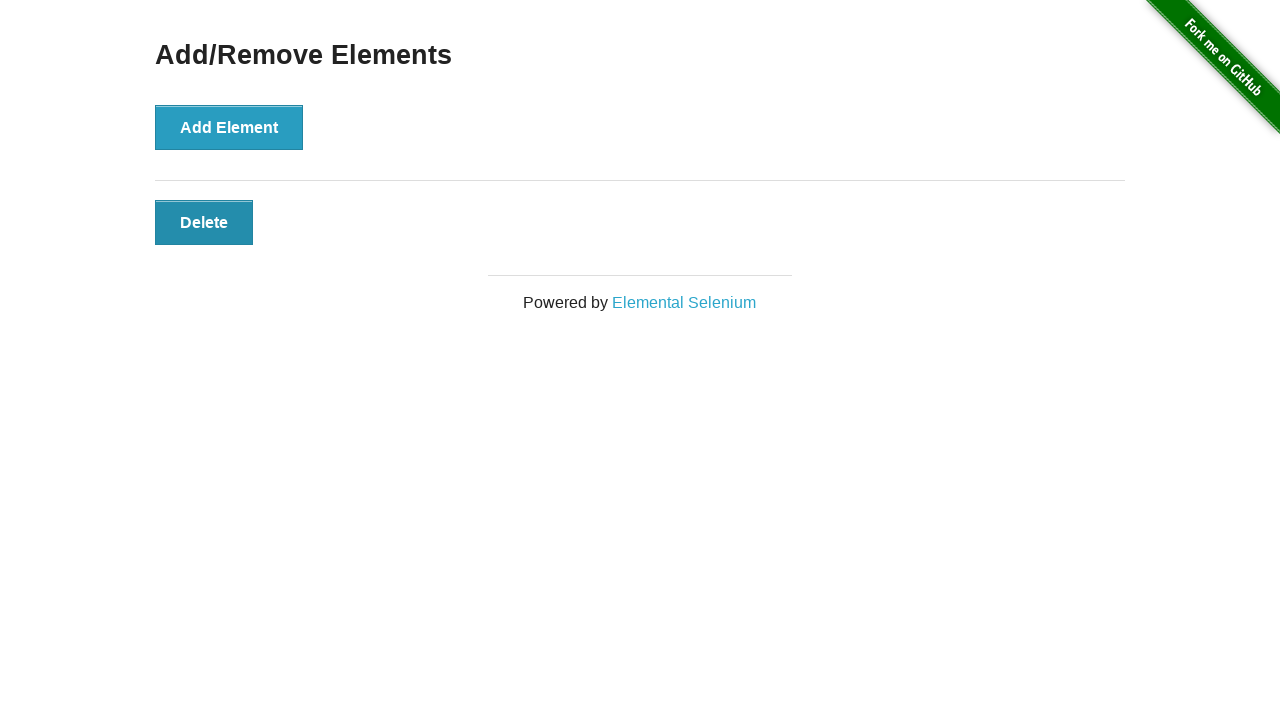

Verified that exactly 1 delete button remains after deletion
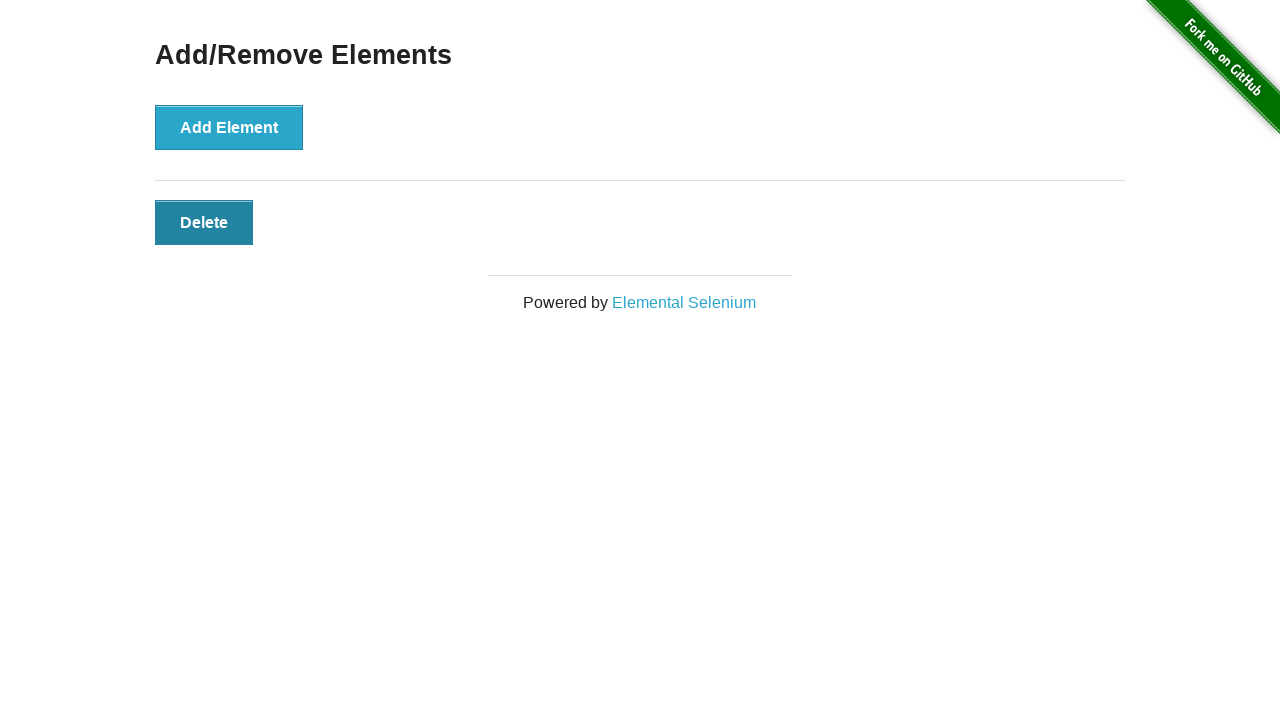

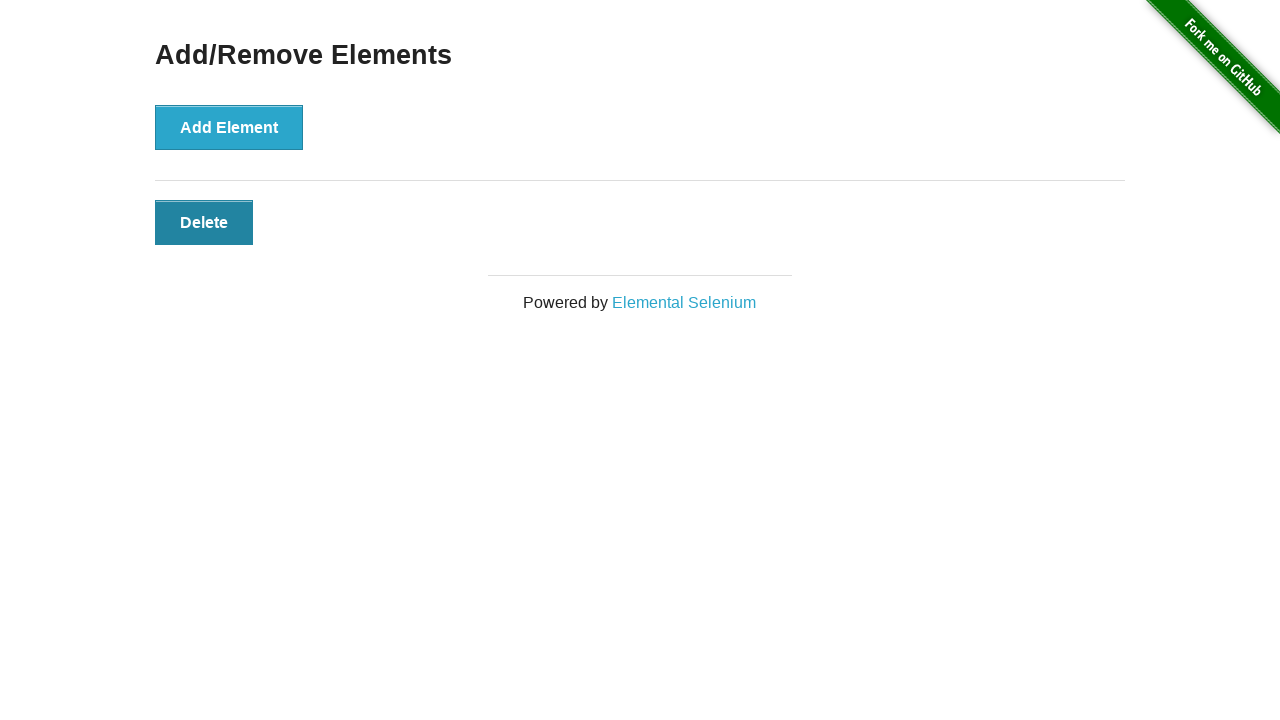